Tests modal dialog functionality by opening a modal via button click and then closing it using JavaScript execution

Starting URL: https://formy-project.herokuapp.com/modal

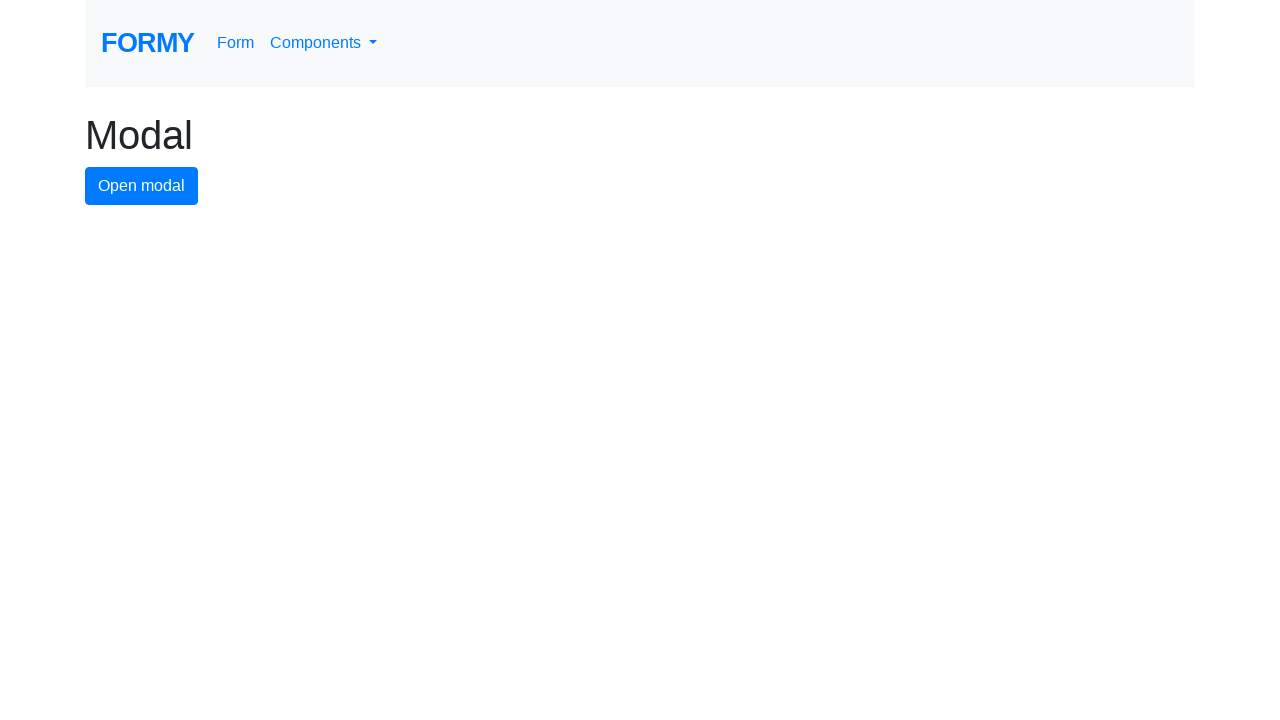

Clicked button to open modal dialog at (142, 186) on #modal-button
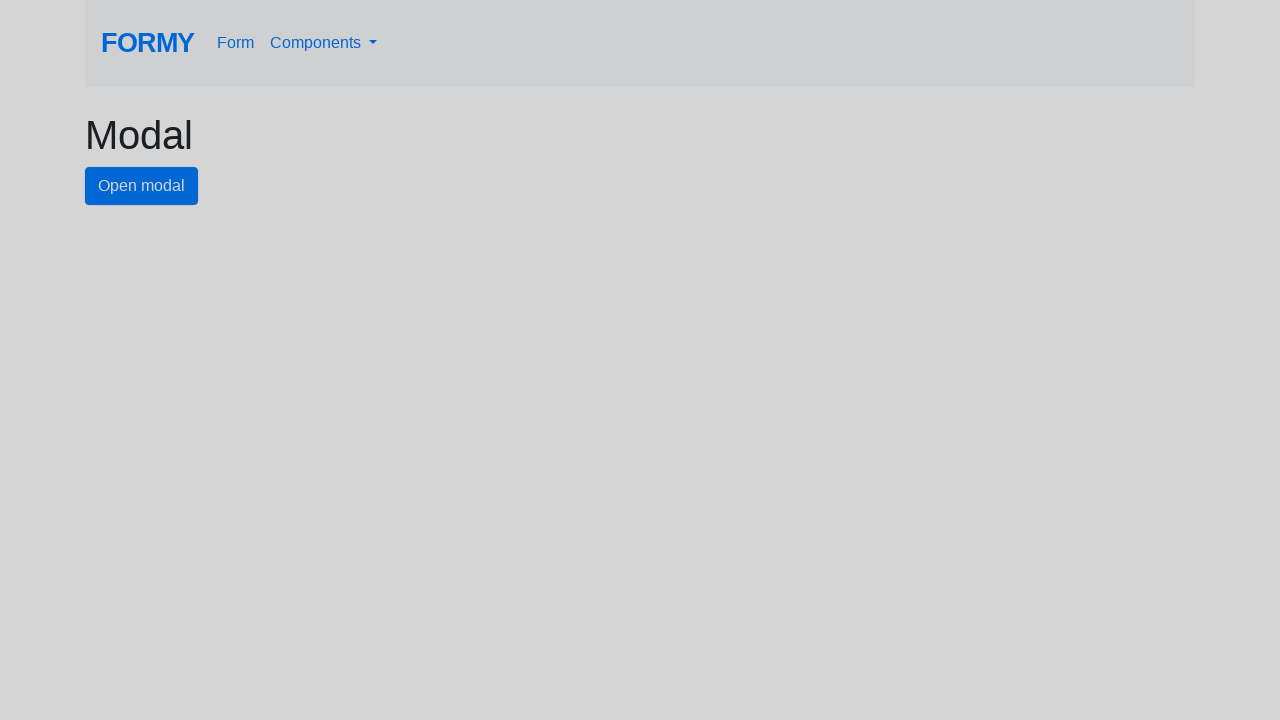

Clicked close button to close modal dialog at (782, 184) on #close-button
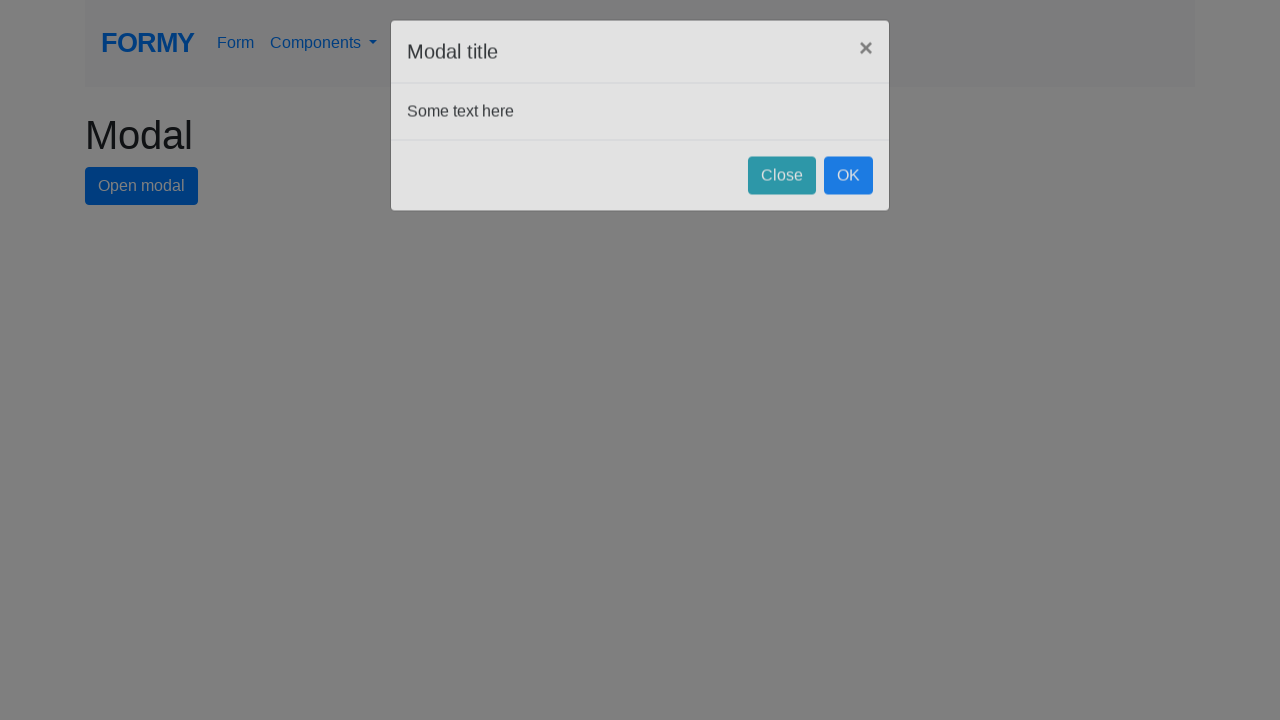

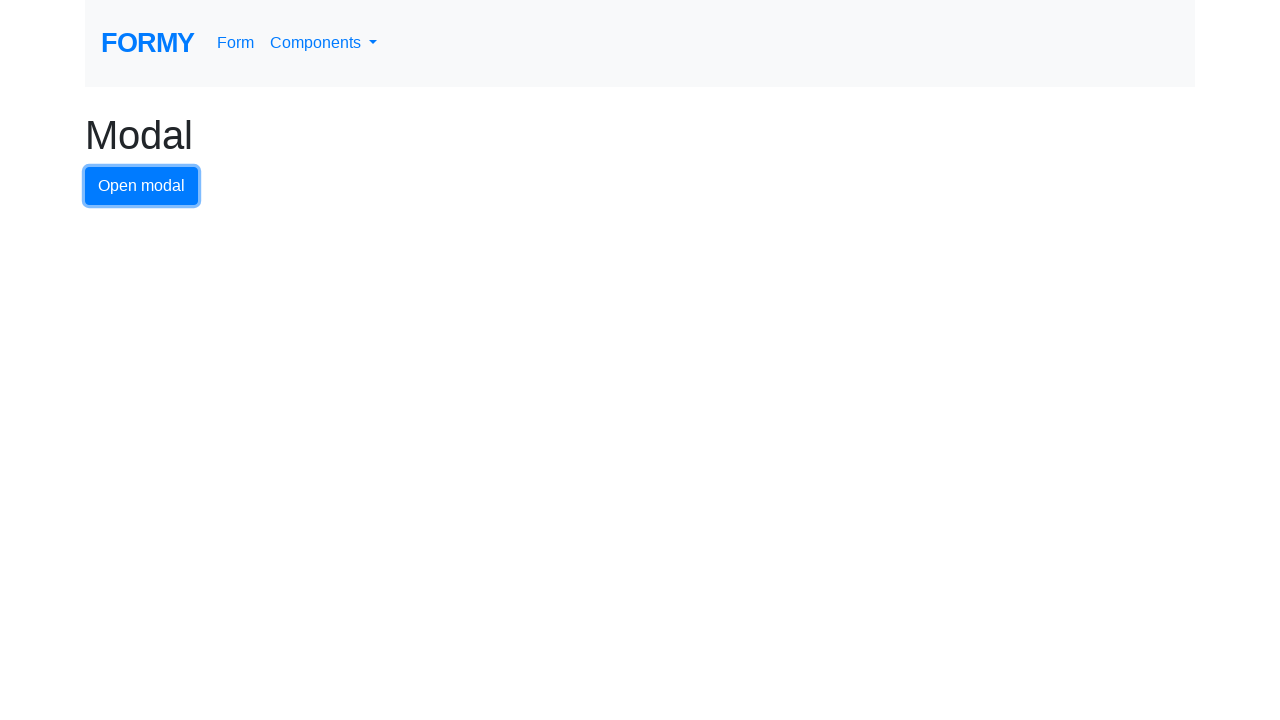